Verifies that a specific element with class 'header_catalog_btn_icon' is present on the page

Starting URL: https://www.moyo.ua/ua/

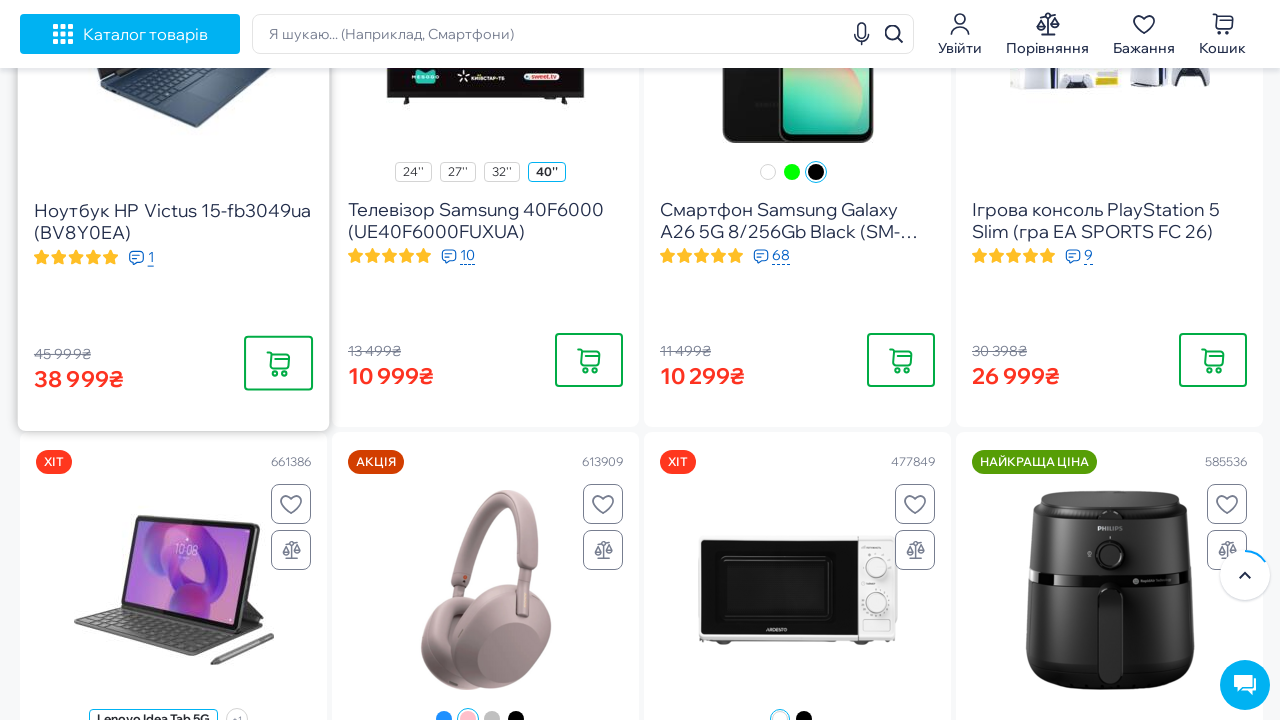

Waited for header catalog button icon element to be visible
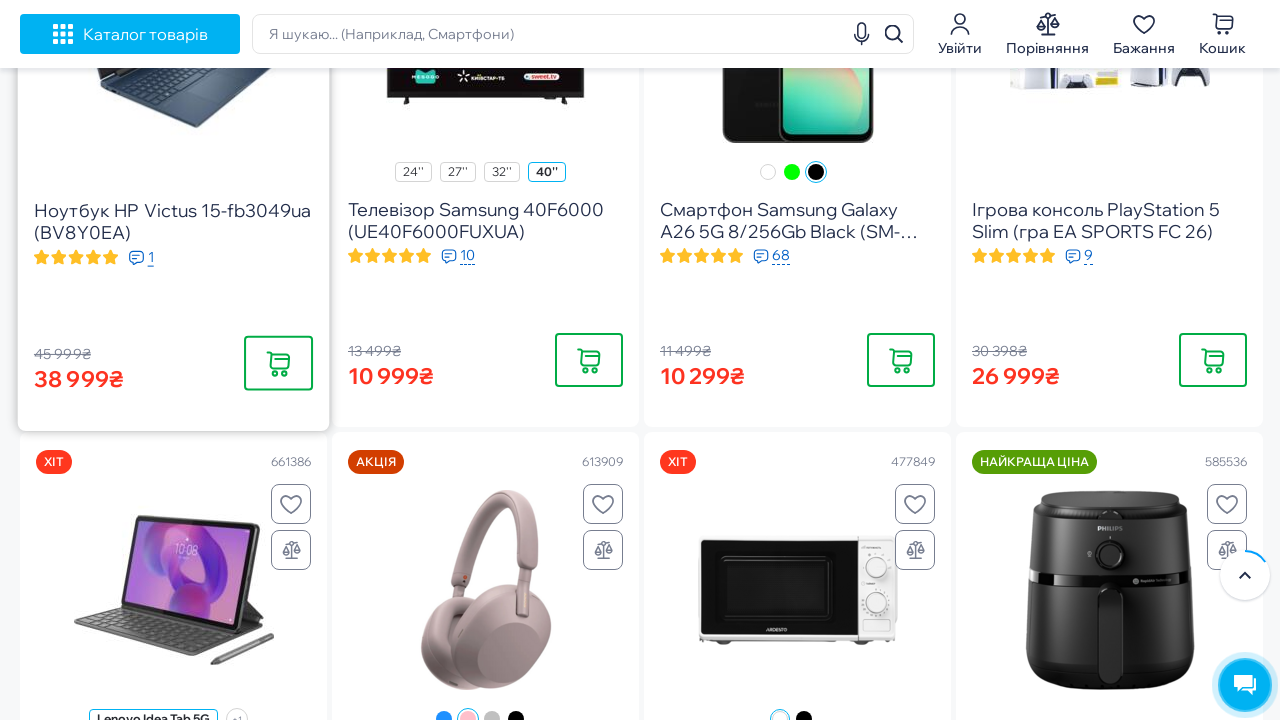

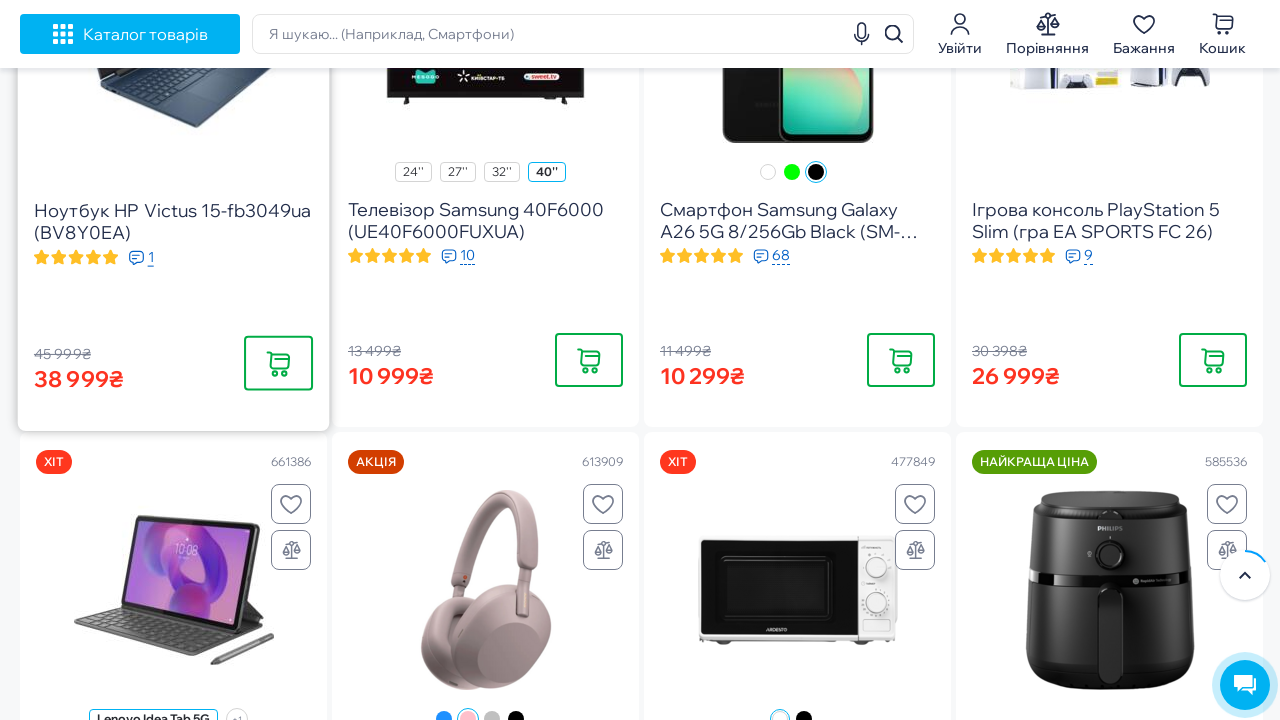